Tests browser window handling by opening multiple child windows, switching between them, and closing the child windows while keeping the main window open

Starting URL: https://demoqa.com/browser-windows

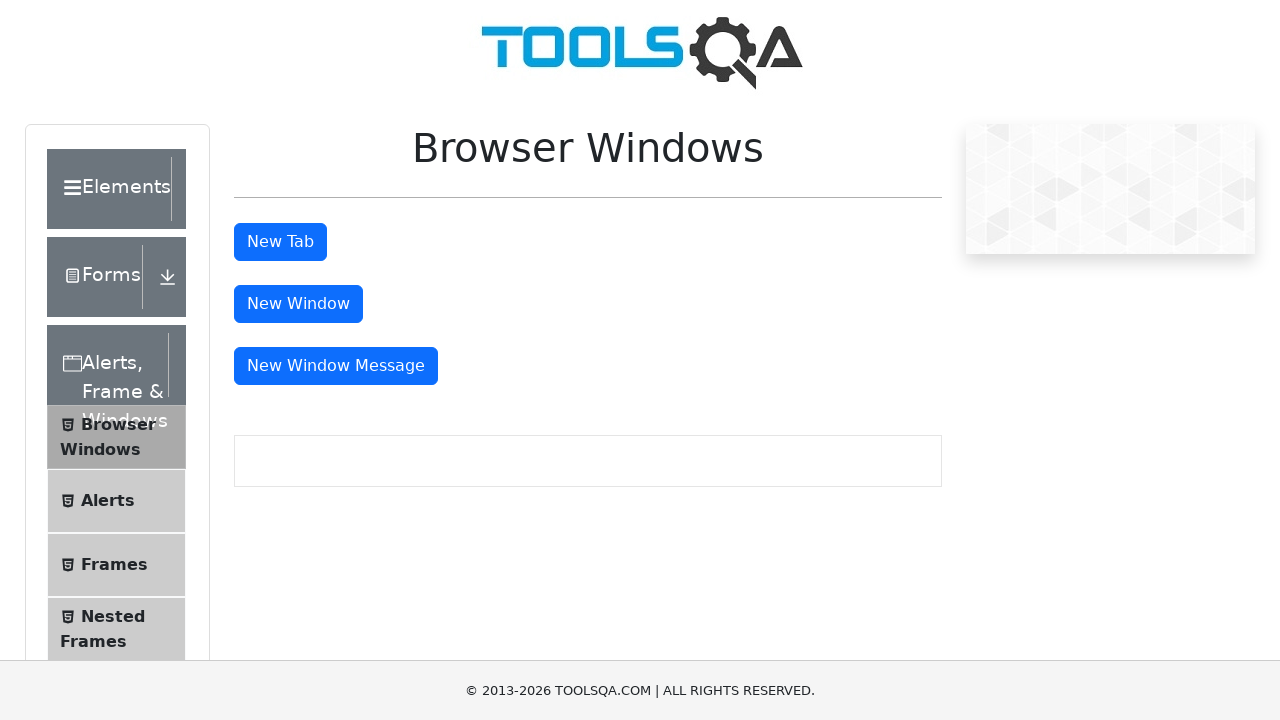

Clicked button to open new window at (298, 304) on #windowButton
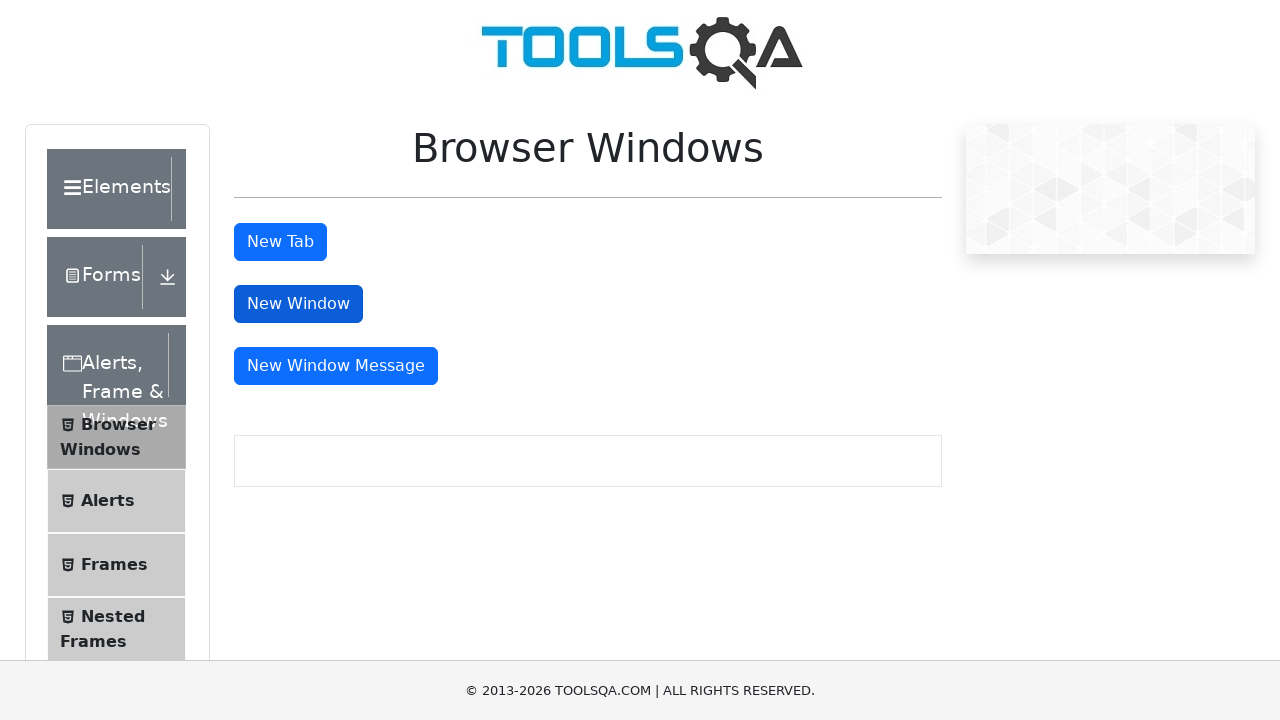

Clicked button to open message window at (336, 366) on #messageWindowButton
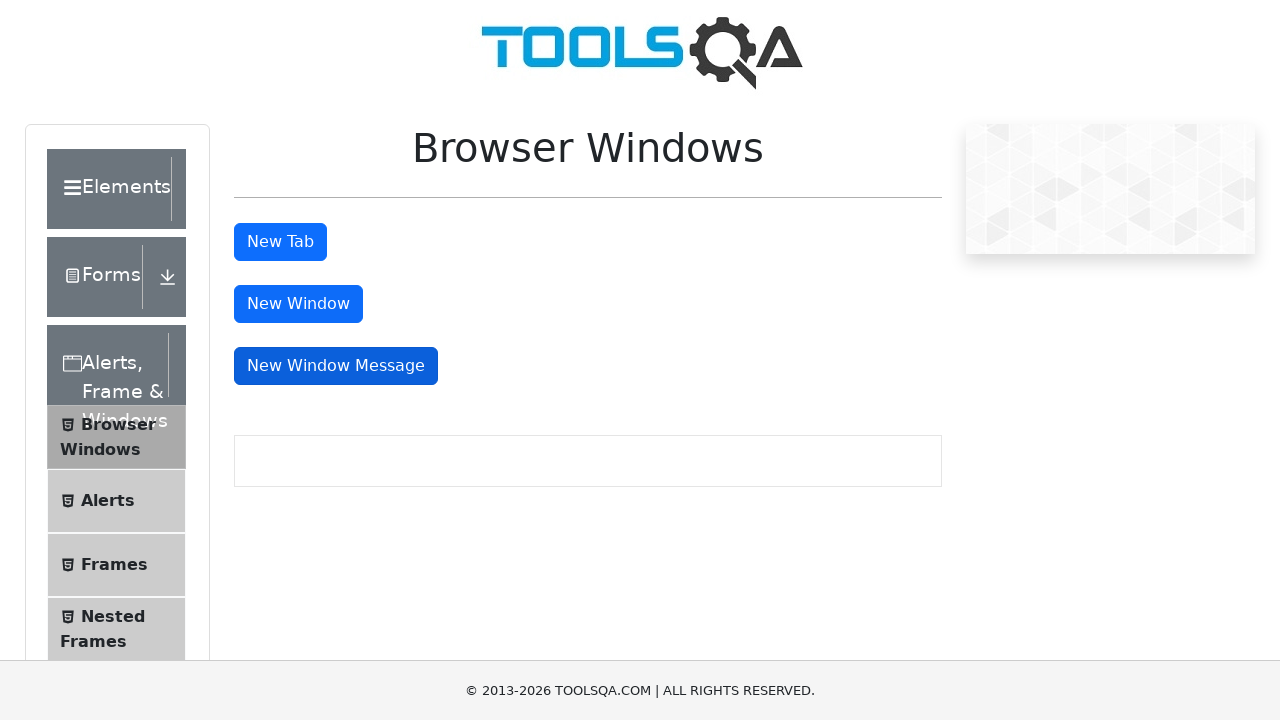

Retrieved all pages in context
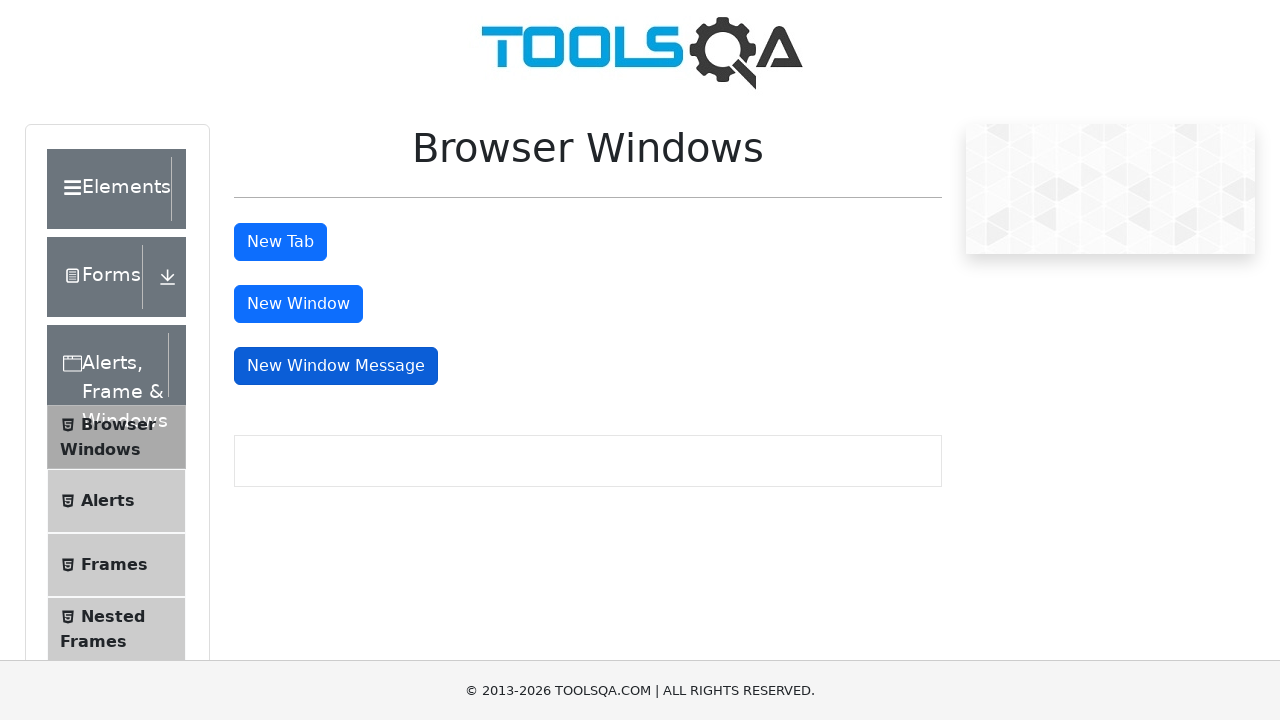

Switched to second child window
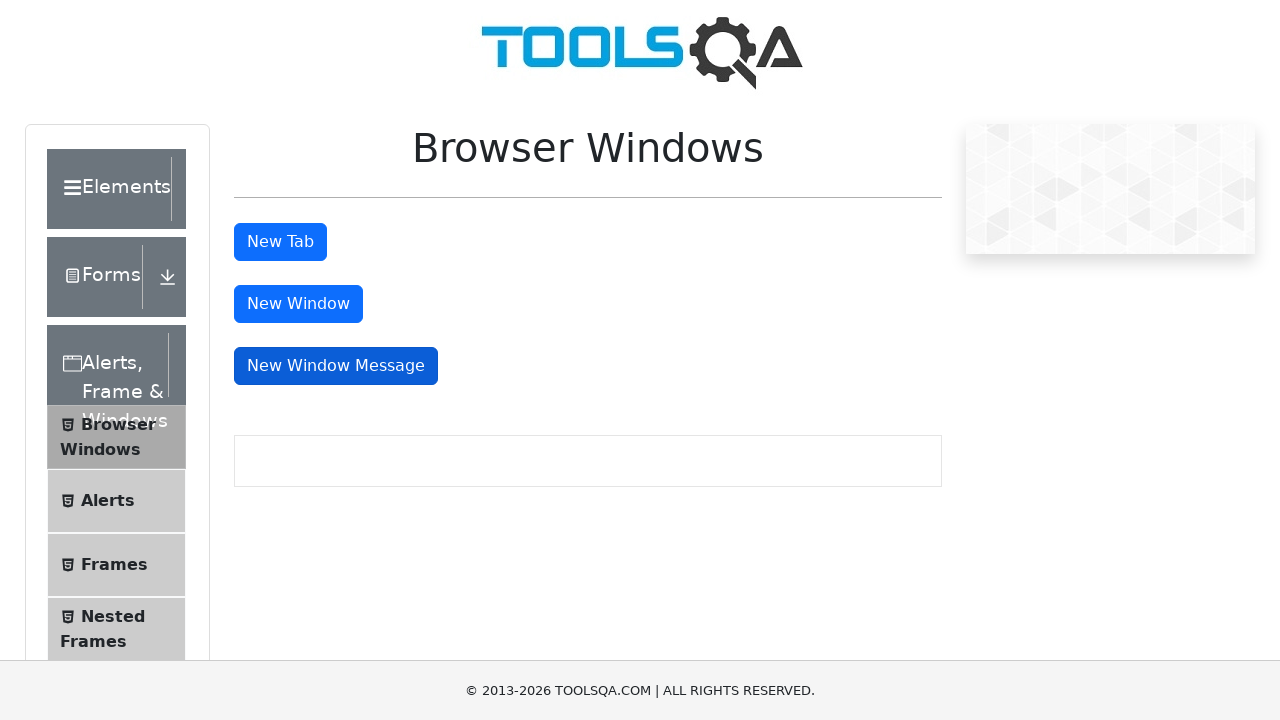

Switched back to main window
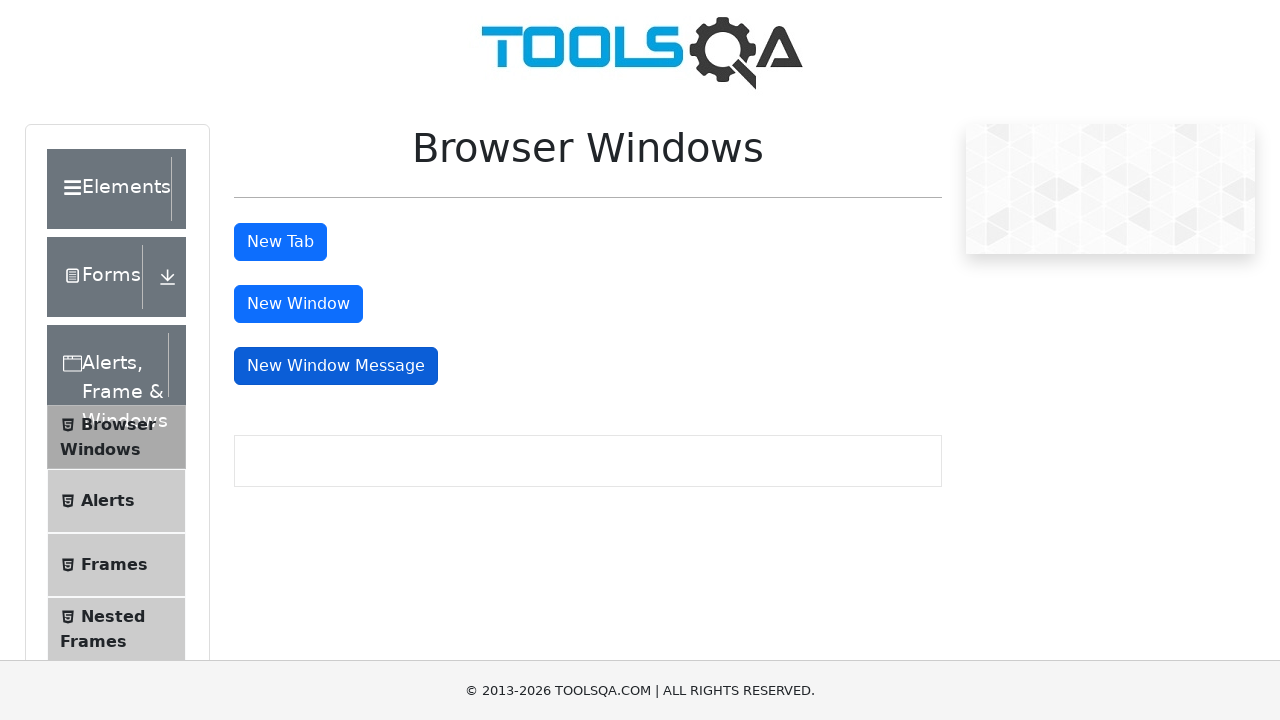

Closed a child window
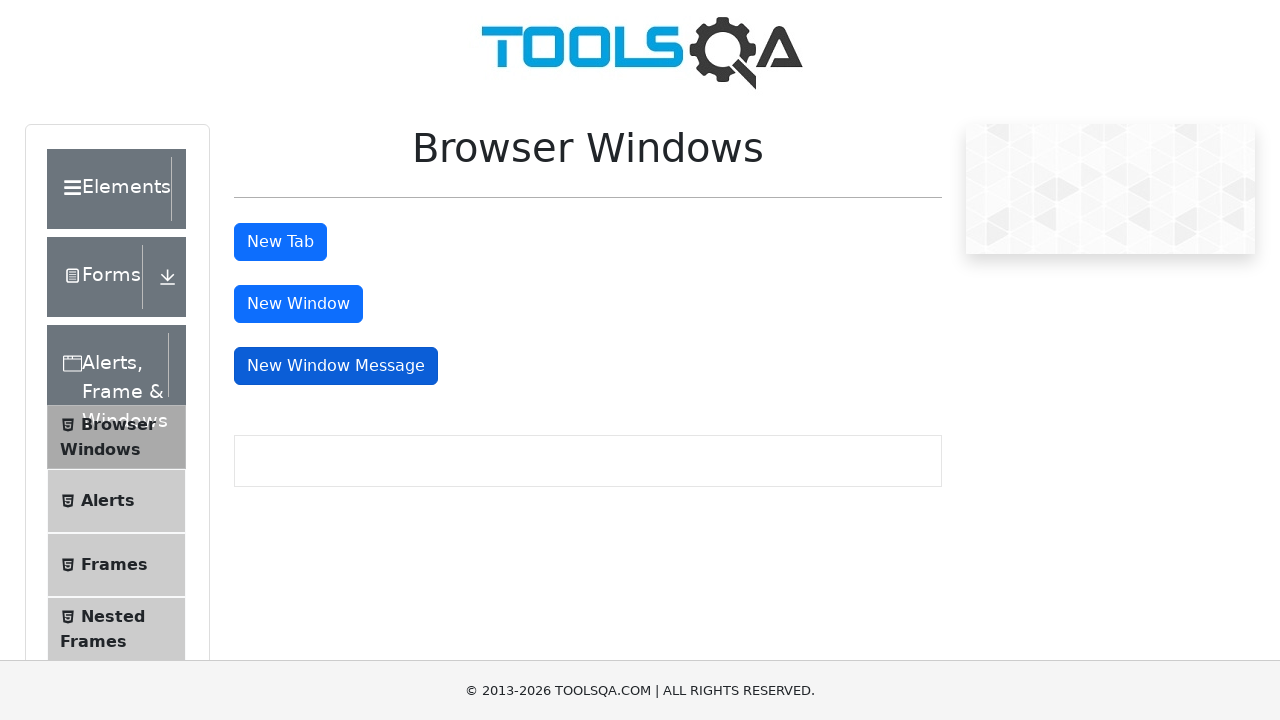

Closed a child window
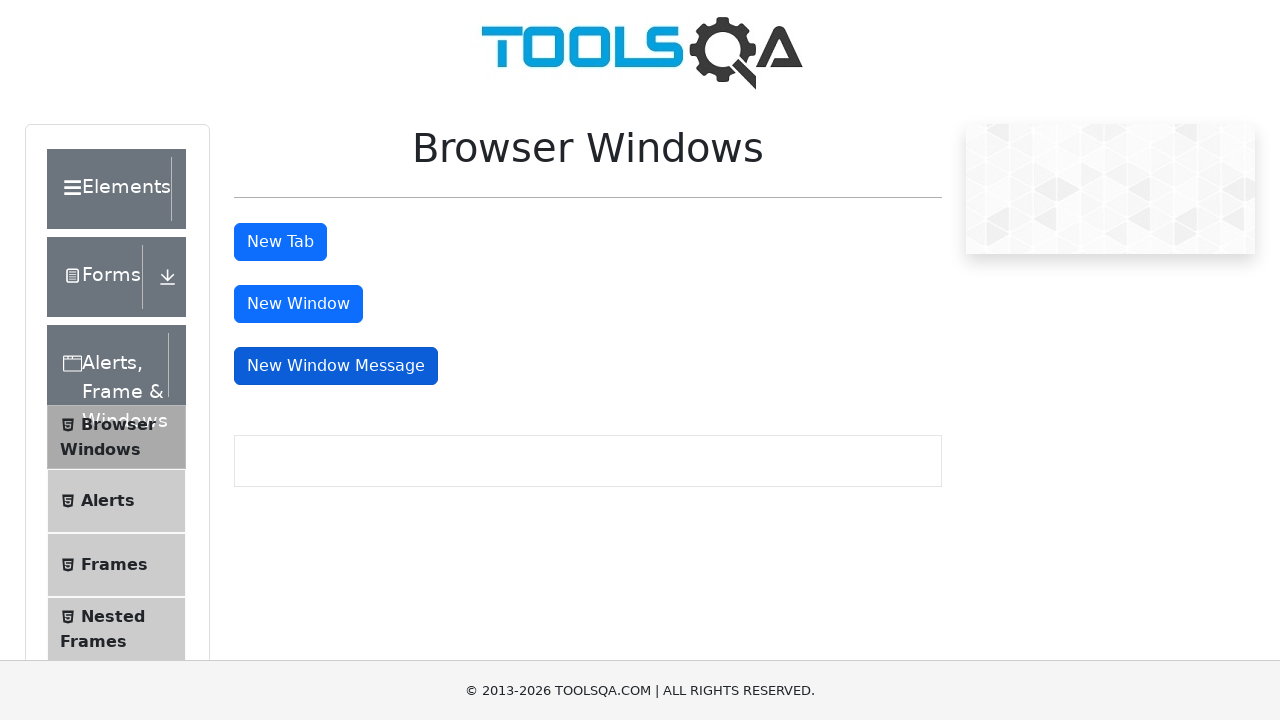

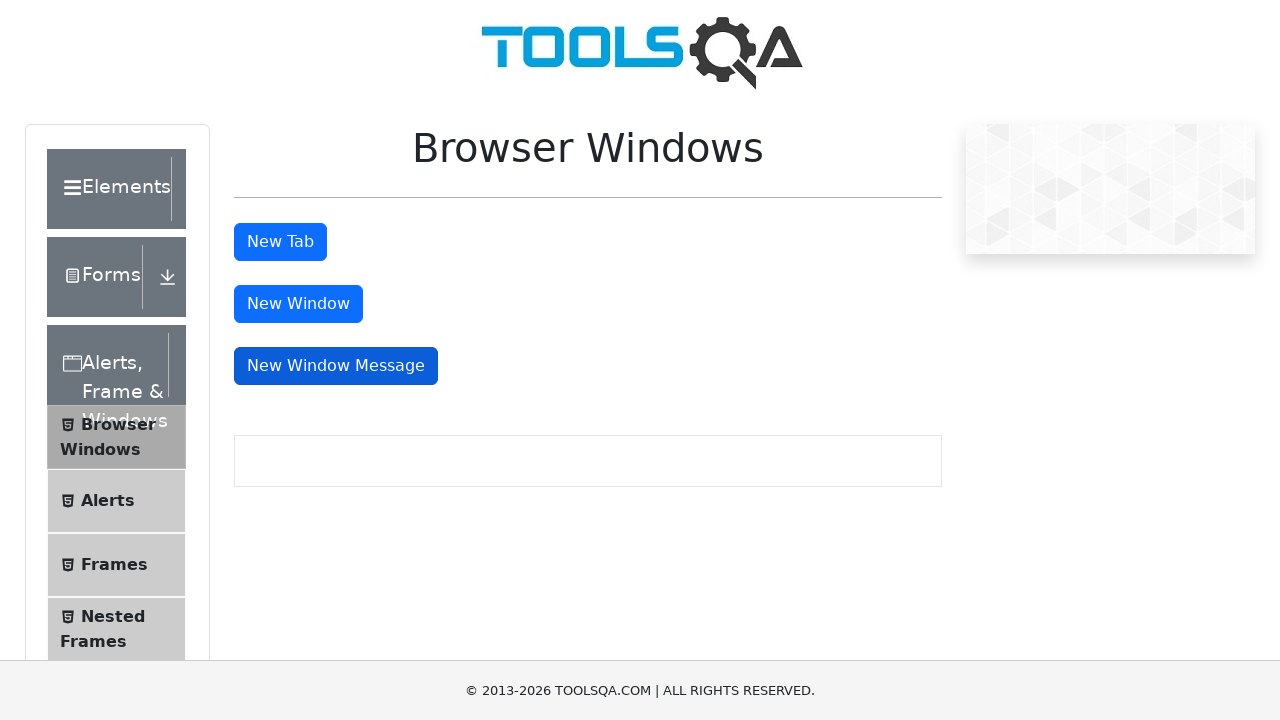